Tests registration form validation when confirmation email doesn't match

Starting URL: https://alada.vn/tai-khoan/dang-ky.html

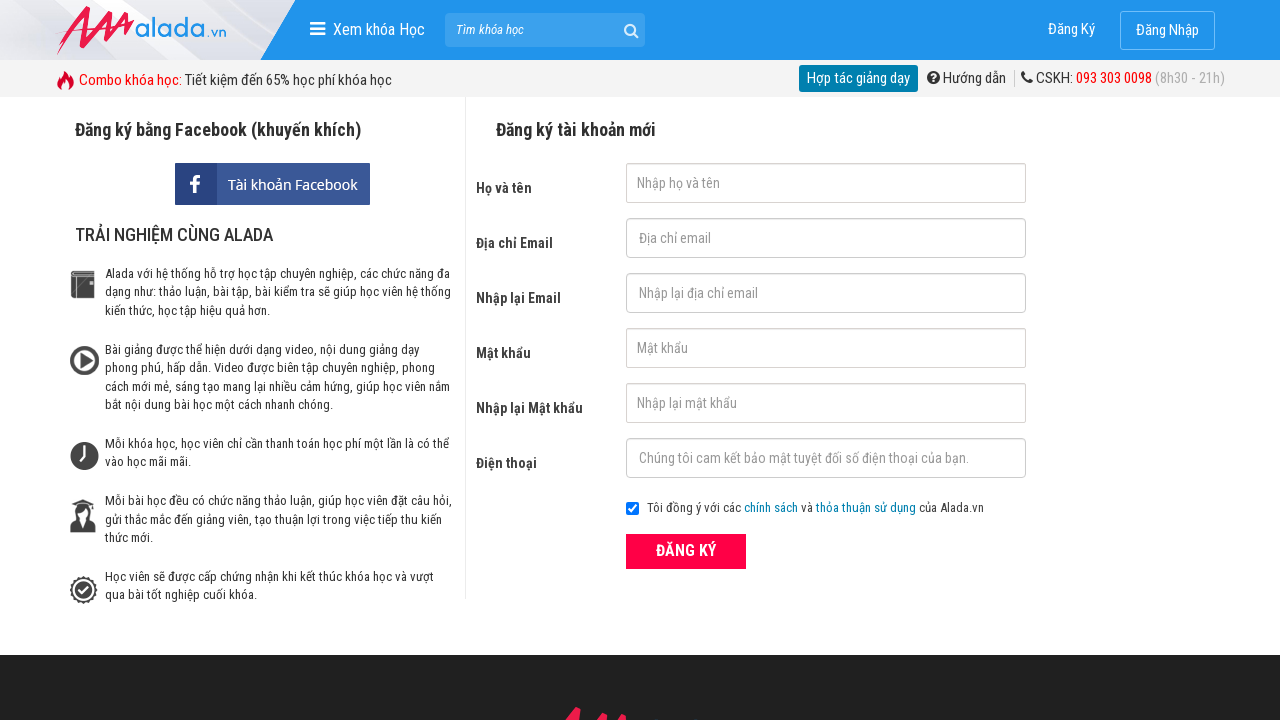

Filled first name field with 'Duy Quang' on #txtFirstname
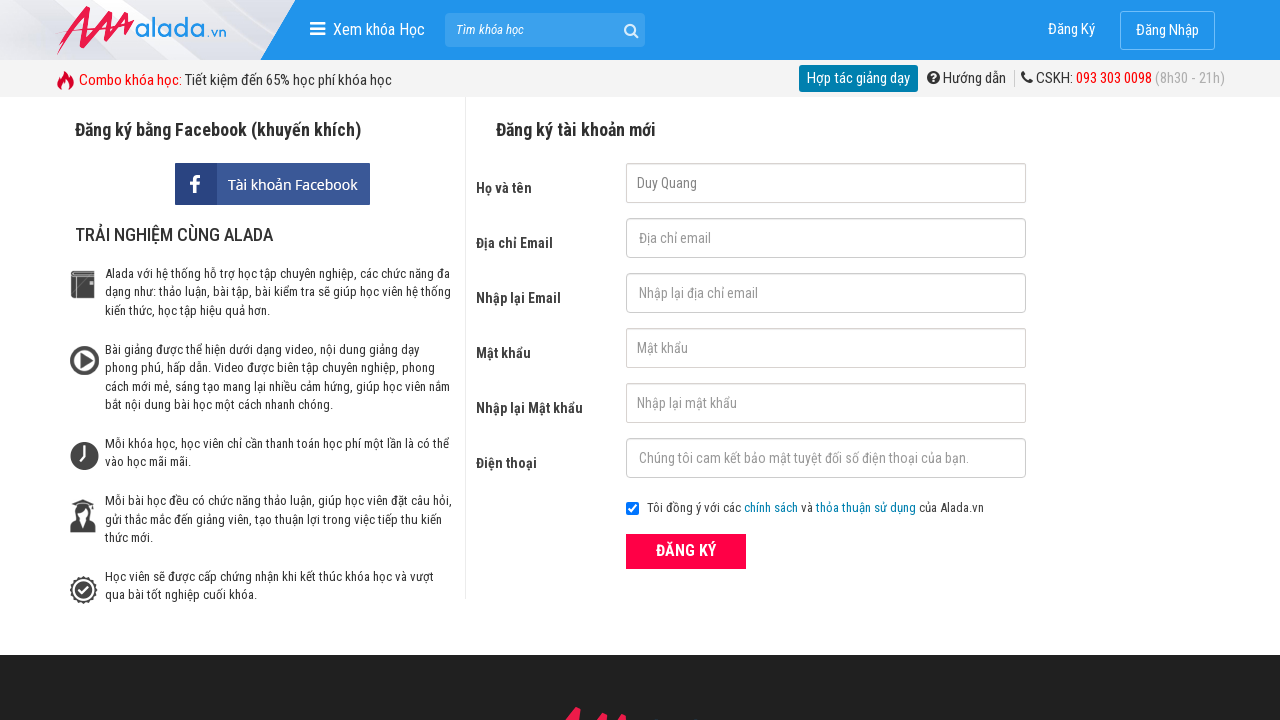

Filled email field with 'Qqquang@gmail.com' on #txtEmail
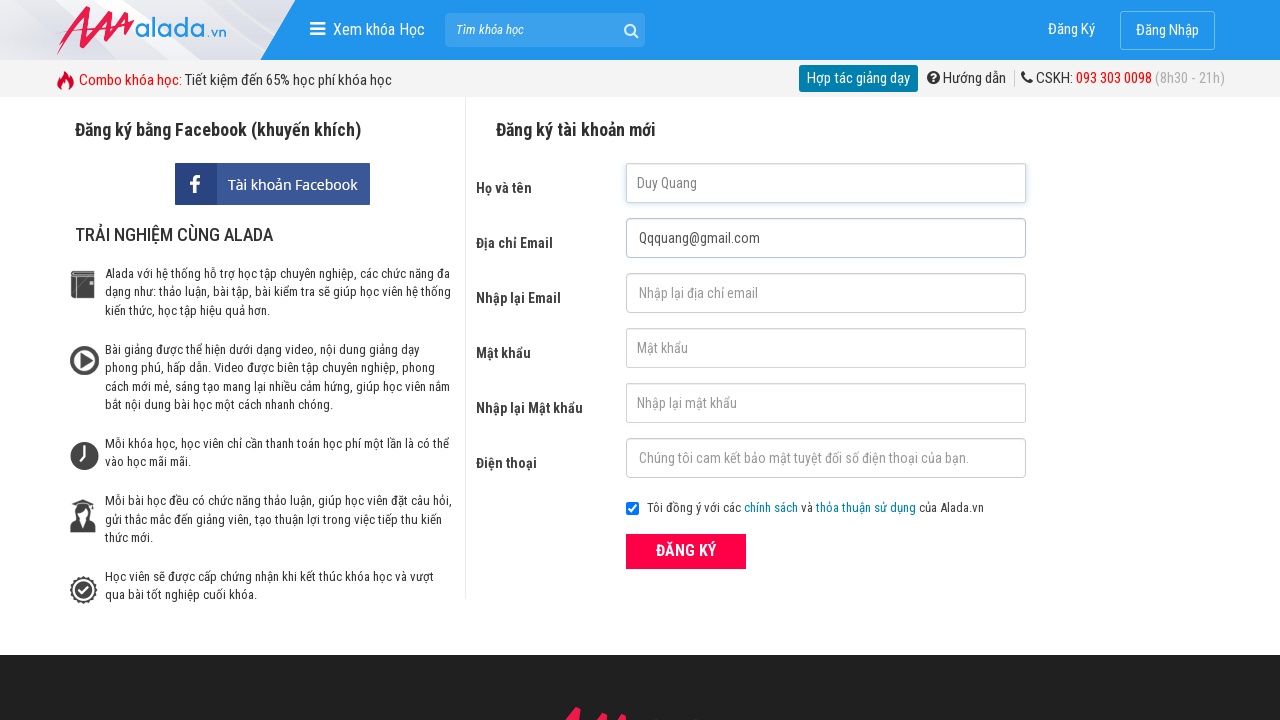

Filled confirmation email with mismatched email 'duyquang@12412@' on #txtCEmail
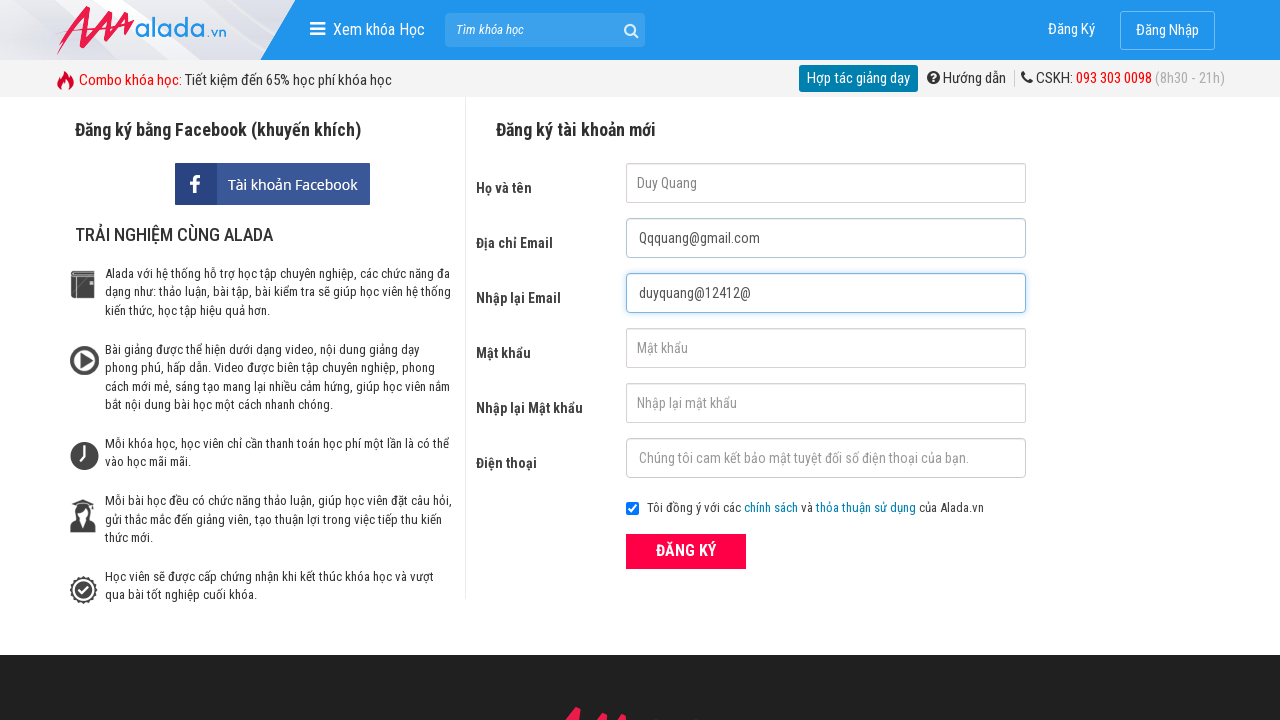

Filled password field with '123456' on #txtPassword
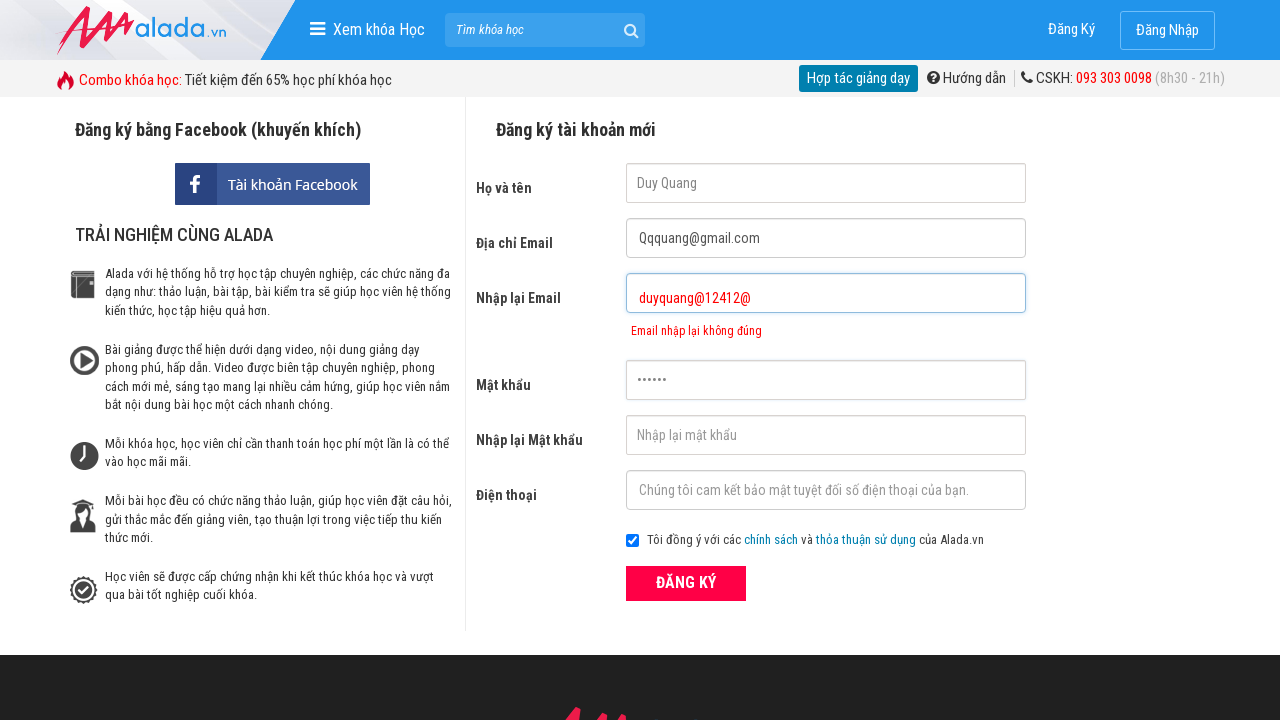

Filled confirmation password field with '123456' on #txtCPassword
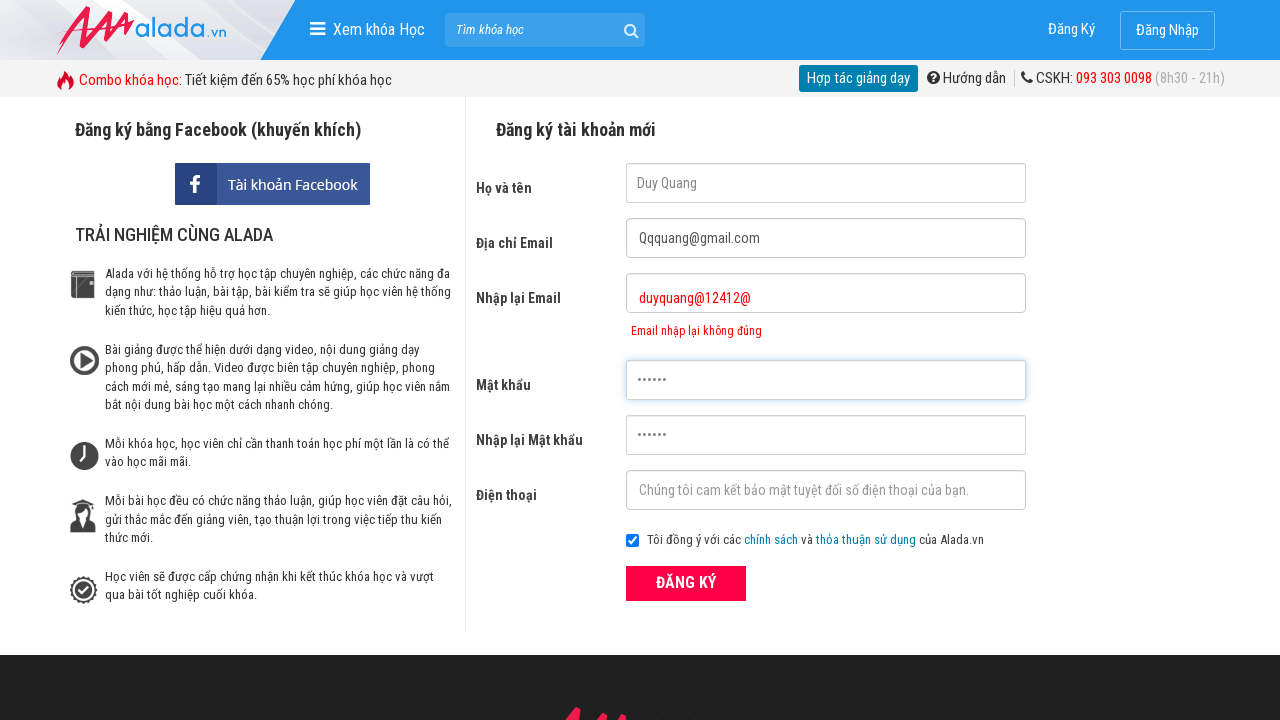

Filled phone number field with '09866868685' on #txtPhone
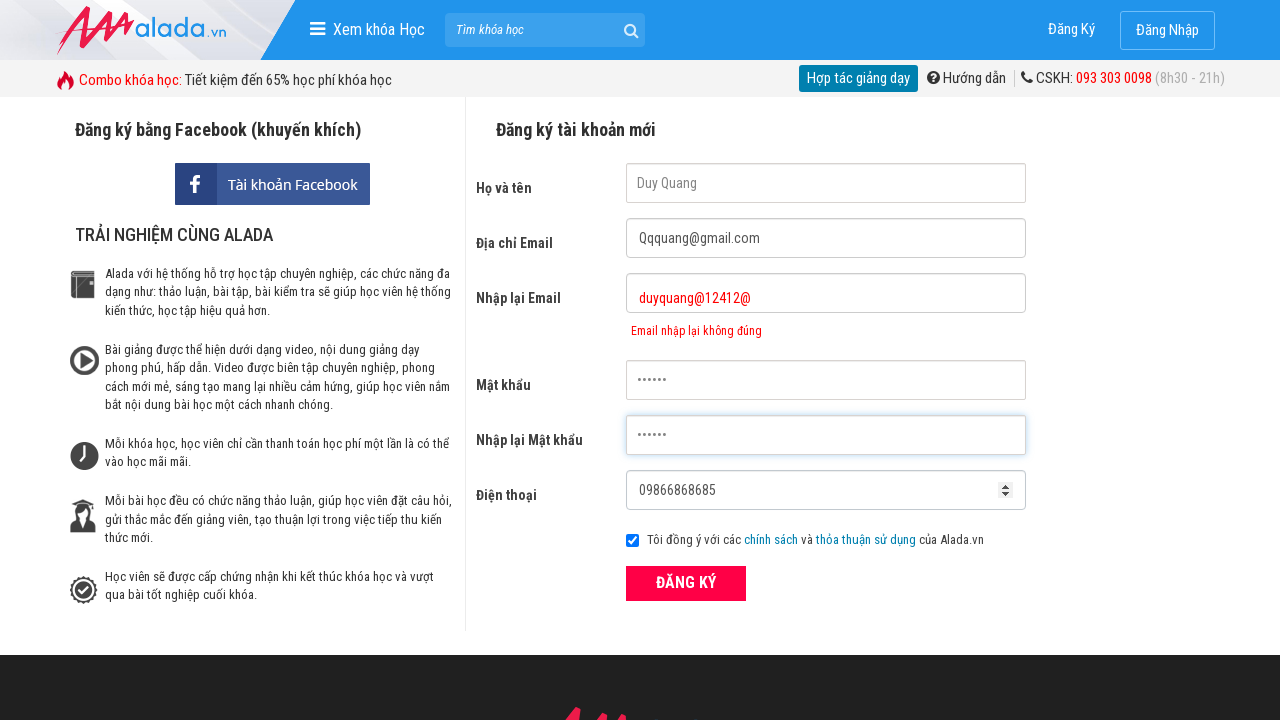

Clicked register button at (686, 583) on button.btn_pink_sm.fs16
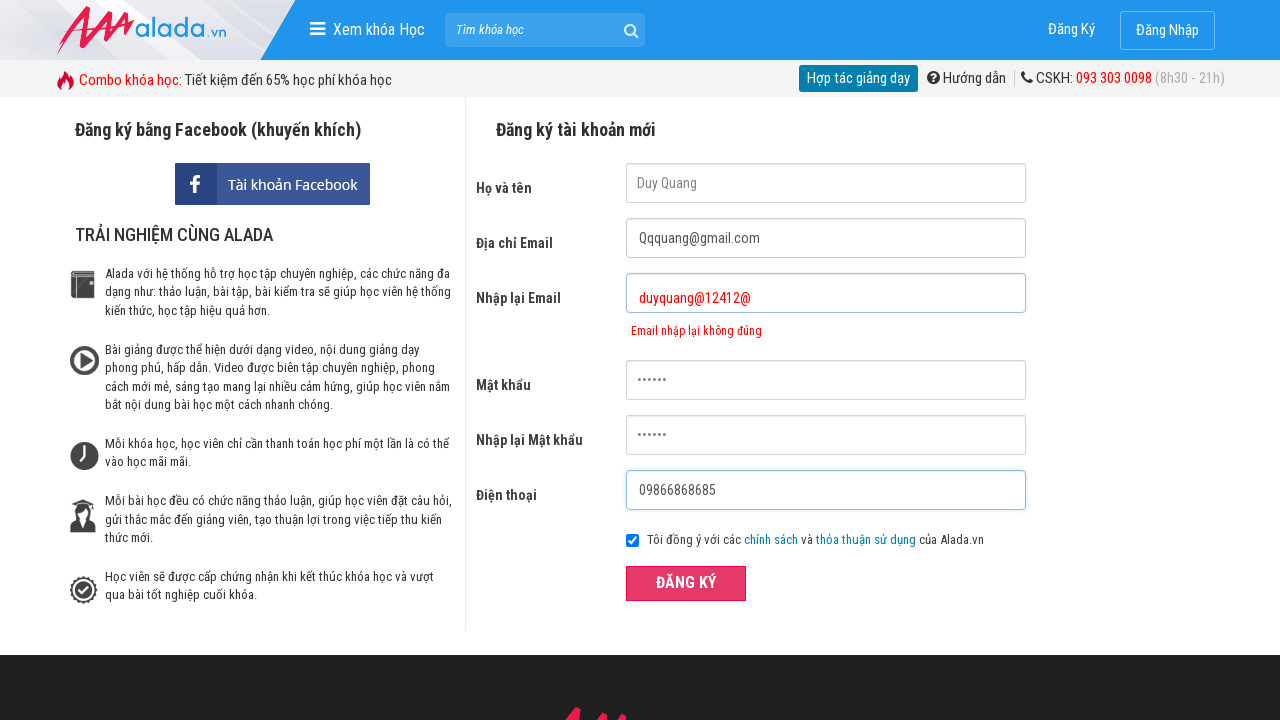

Confirmation email error message appeared
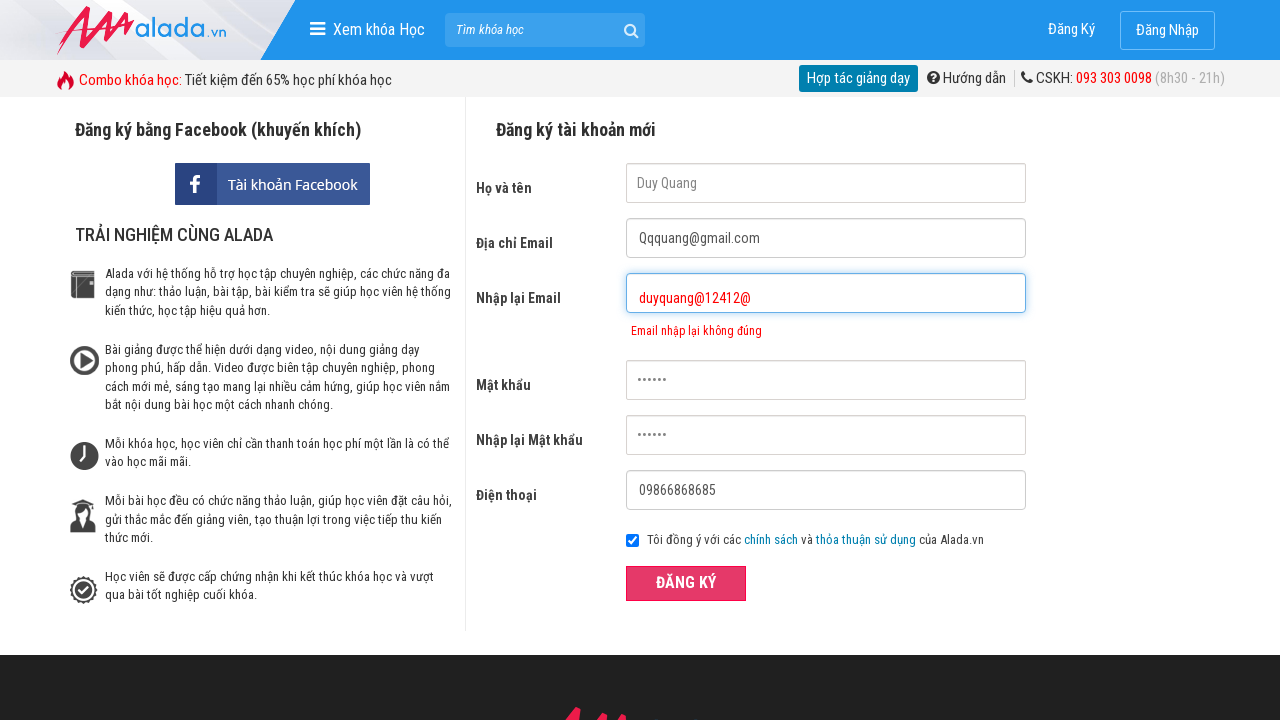

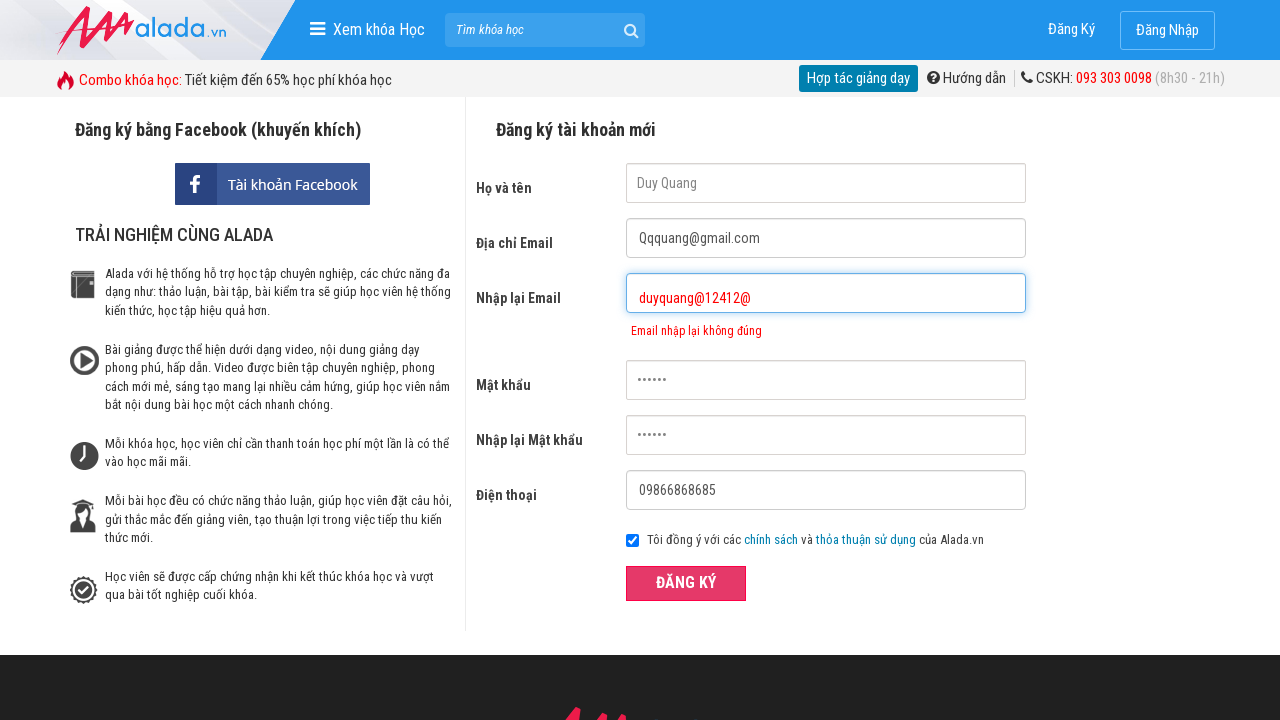